Tests the "Forgot Password" link on a CRM login page by verifying the landing page title, clicking the forgot password link, and verifying the password reset page title.

Starting URL: http://login2.nextbasecrm.com/

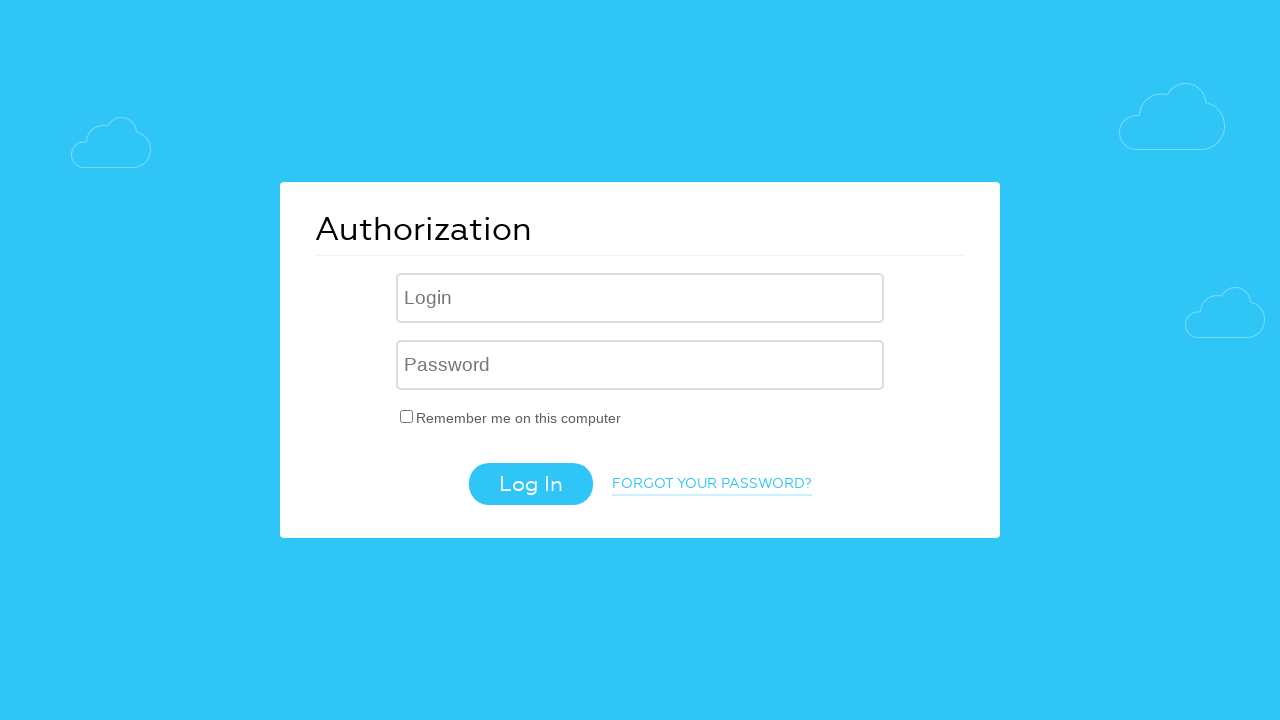

Verified login page title is 'Authorization'
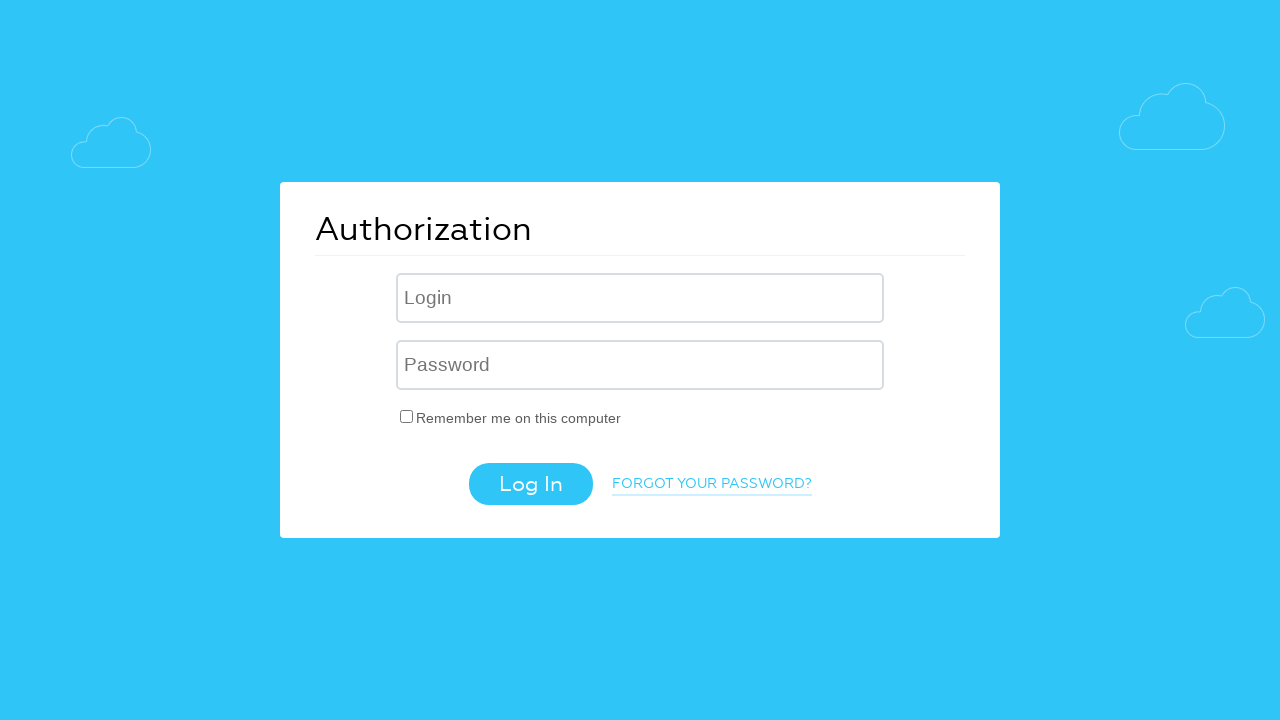

Clicked 'FORGOT YOUR PASSWORD?' link at (712, 485) on a.login-link-forgot-pass
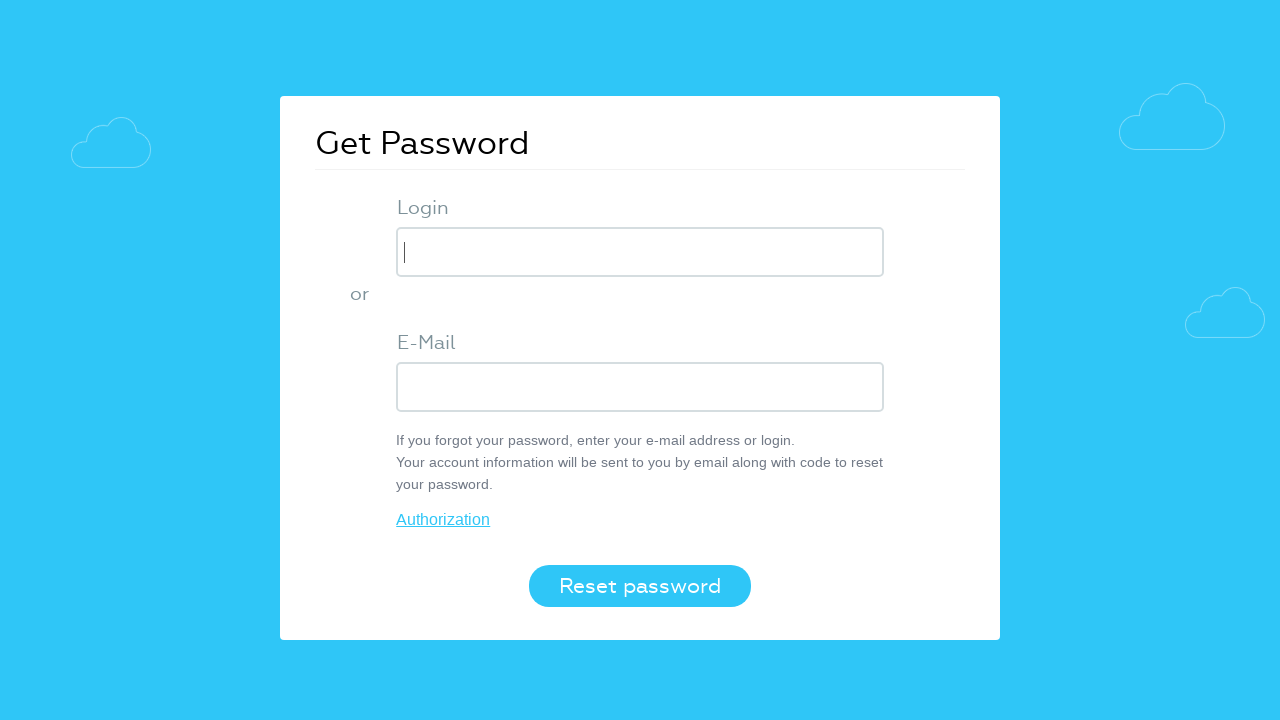

Password reset page loaded (DOM content ready)
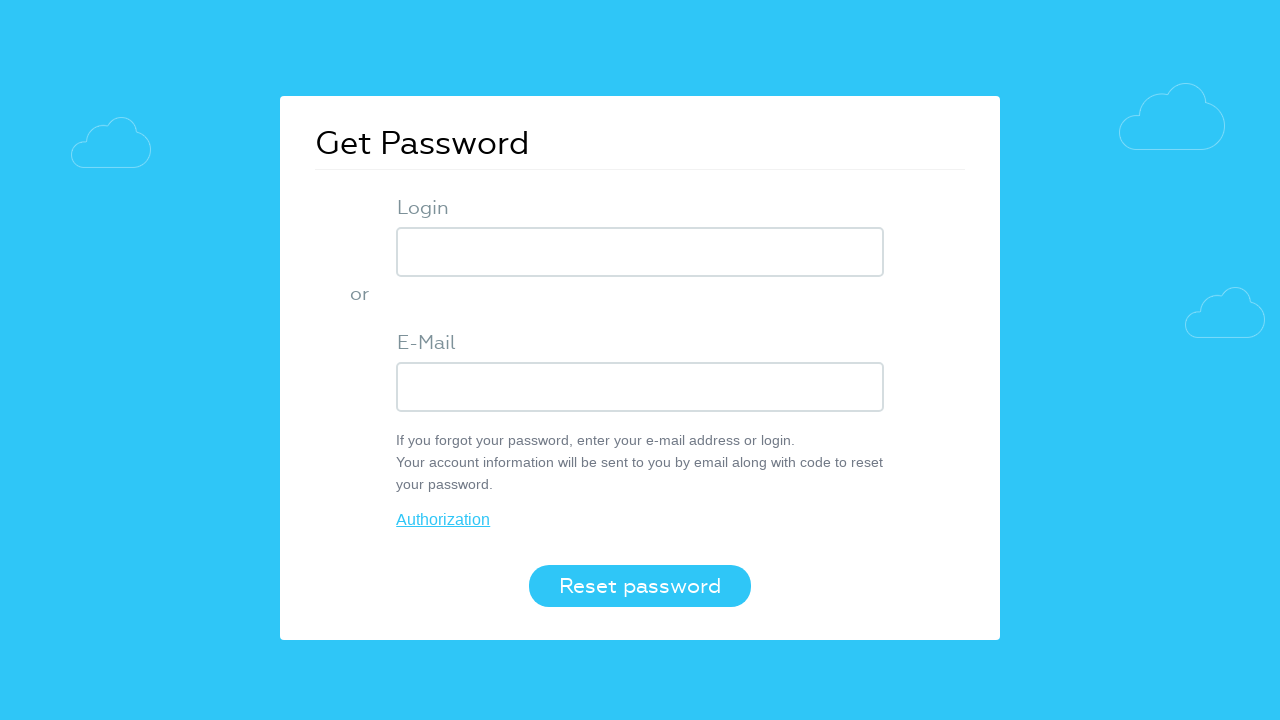

Verified password reset page title is 'Get Password'
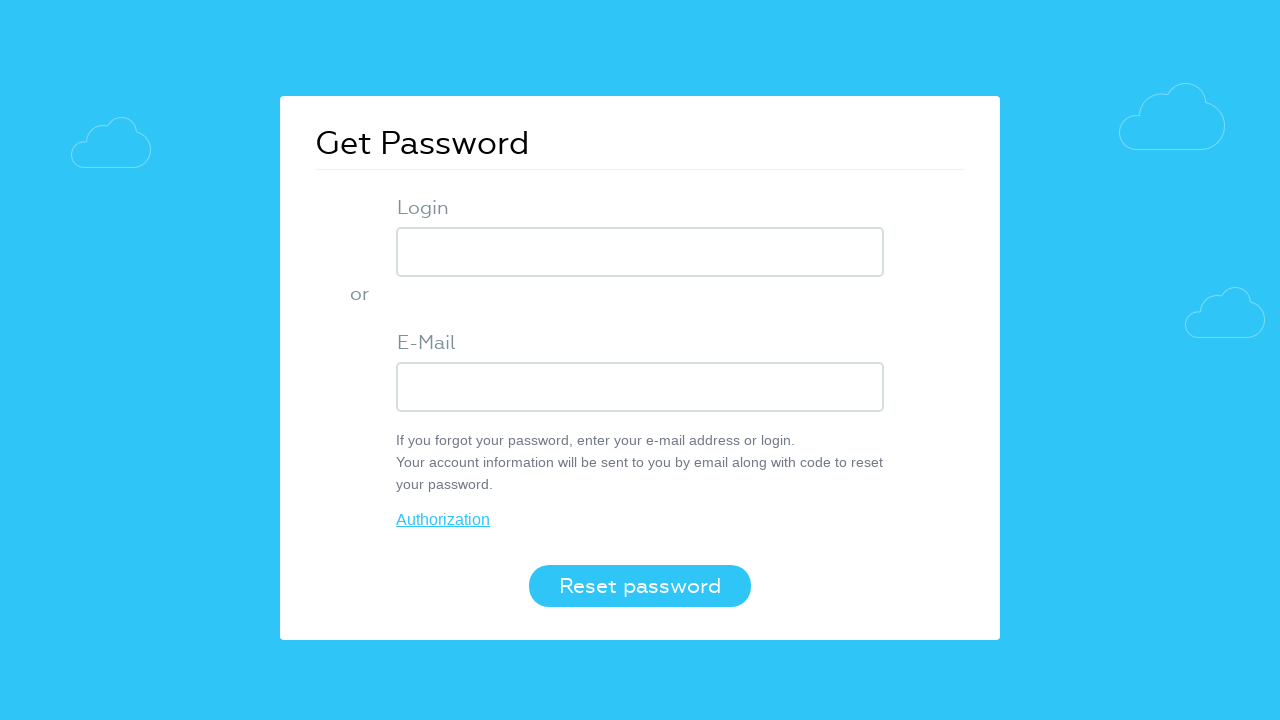

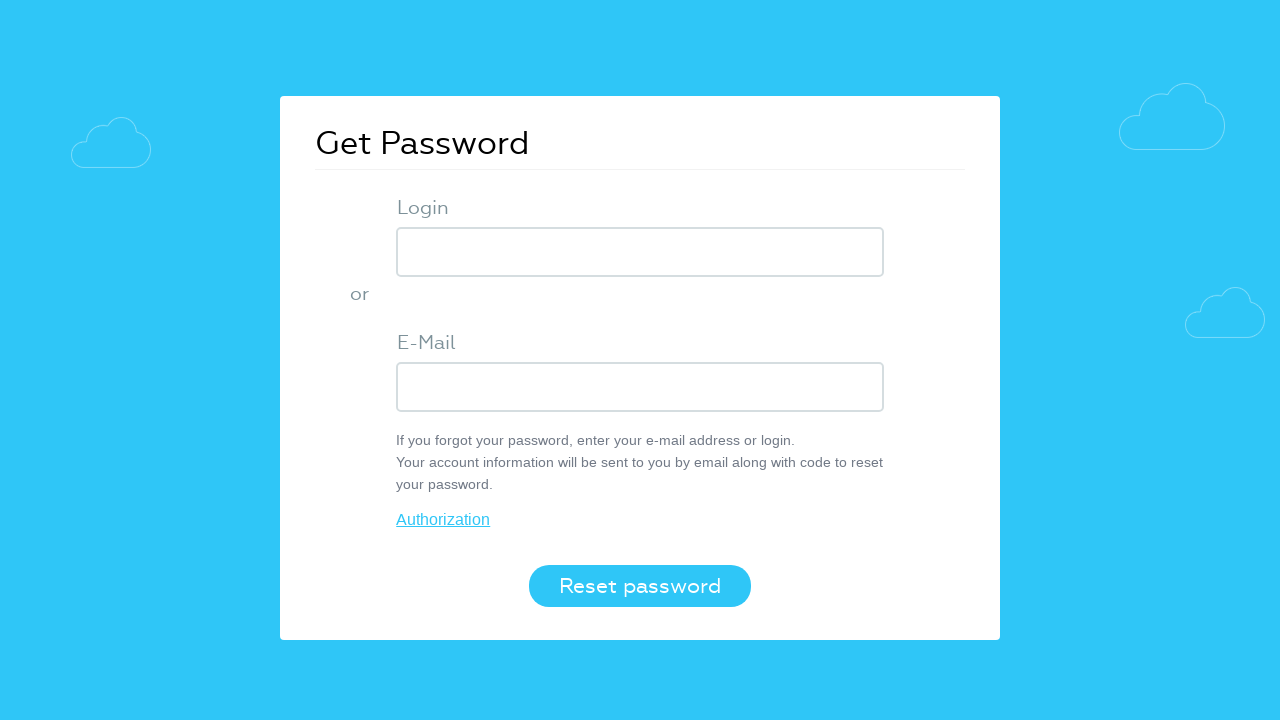